Tests the status codes page by clicking on a specific status code link and verifying that the correct status code message is displayed on the resulting page.

Starting URL: https://the-internet.herokuapp.com/status_codes

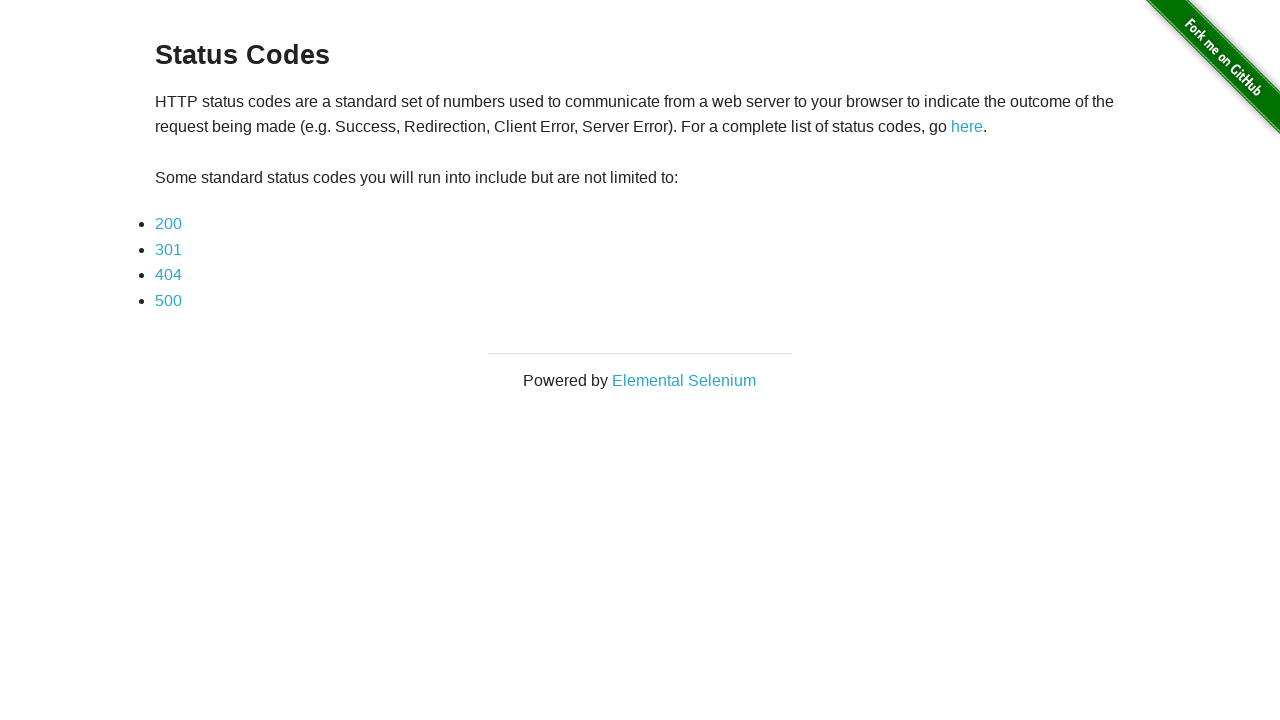

Navigated to status codes page
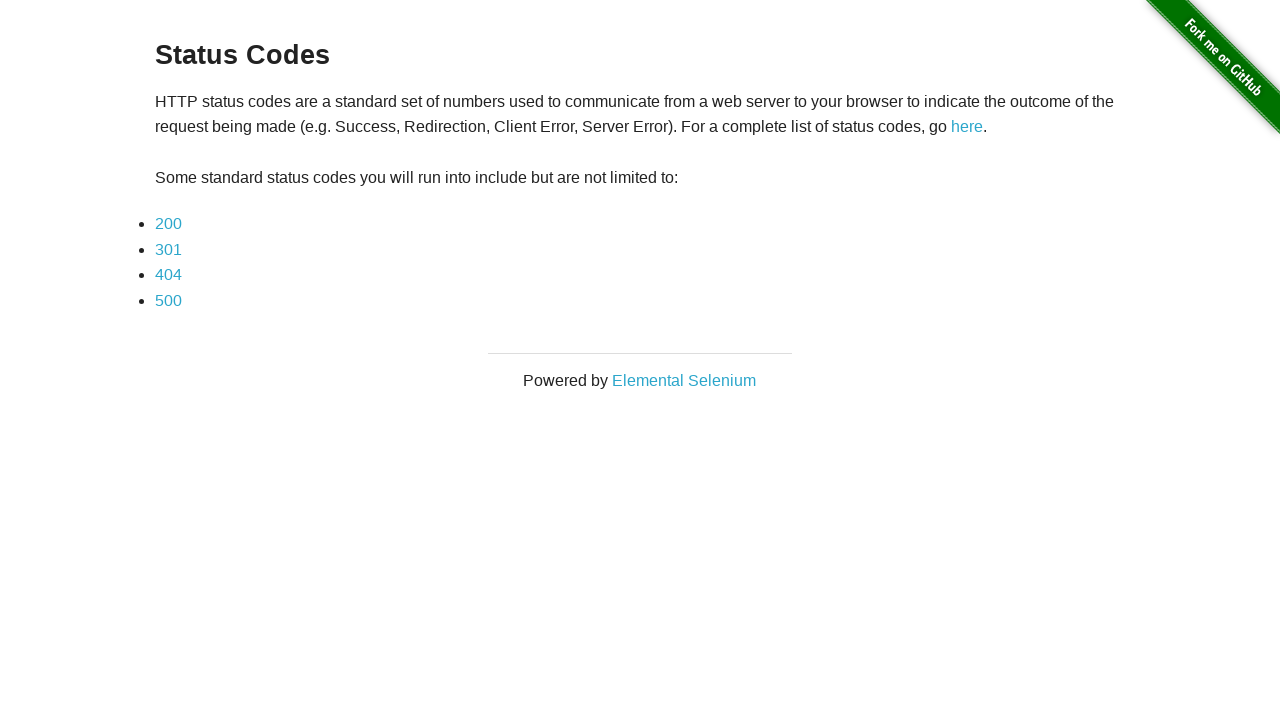

Clicked on 200 status code link at (168, 224) on a:has-text('200')
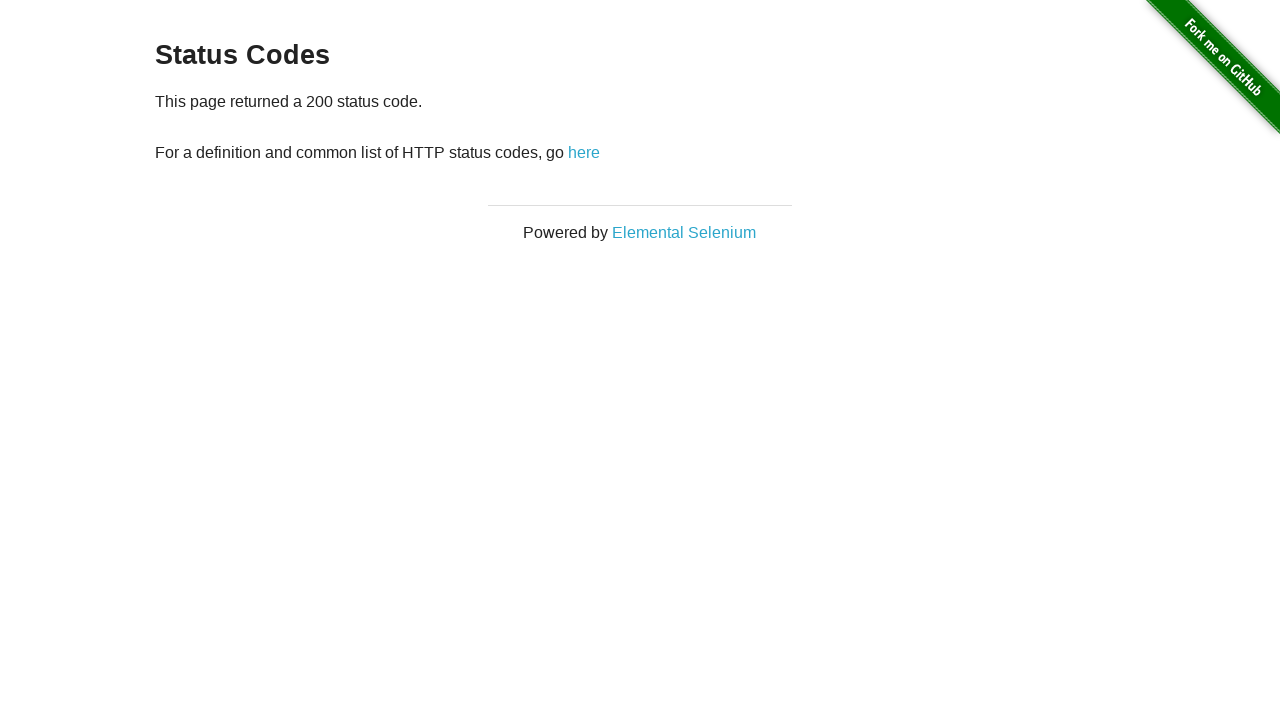

Status code result page loaded with message element
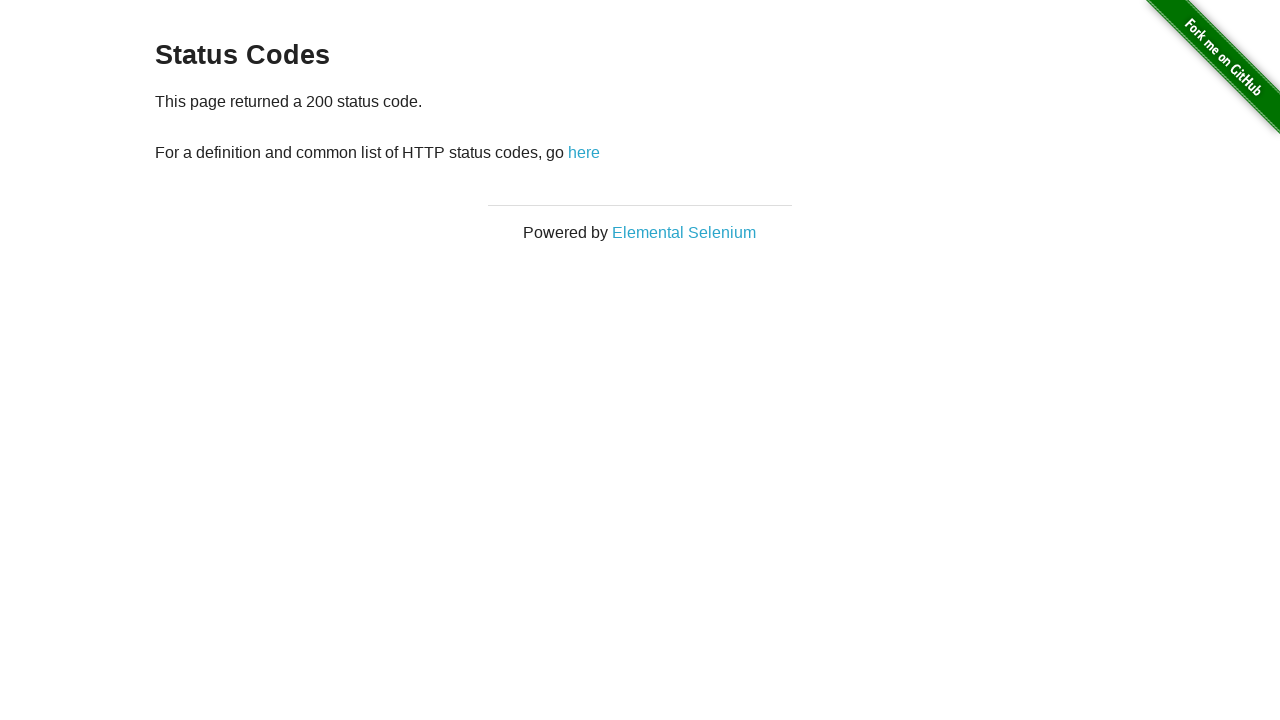

Verified that page returned 200 status code message
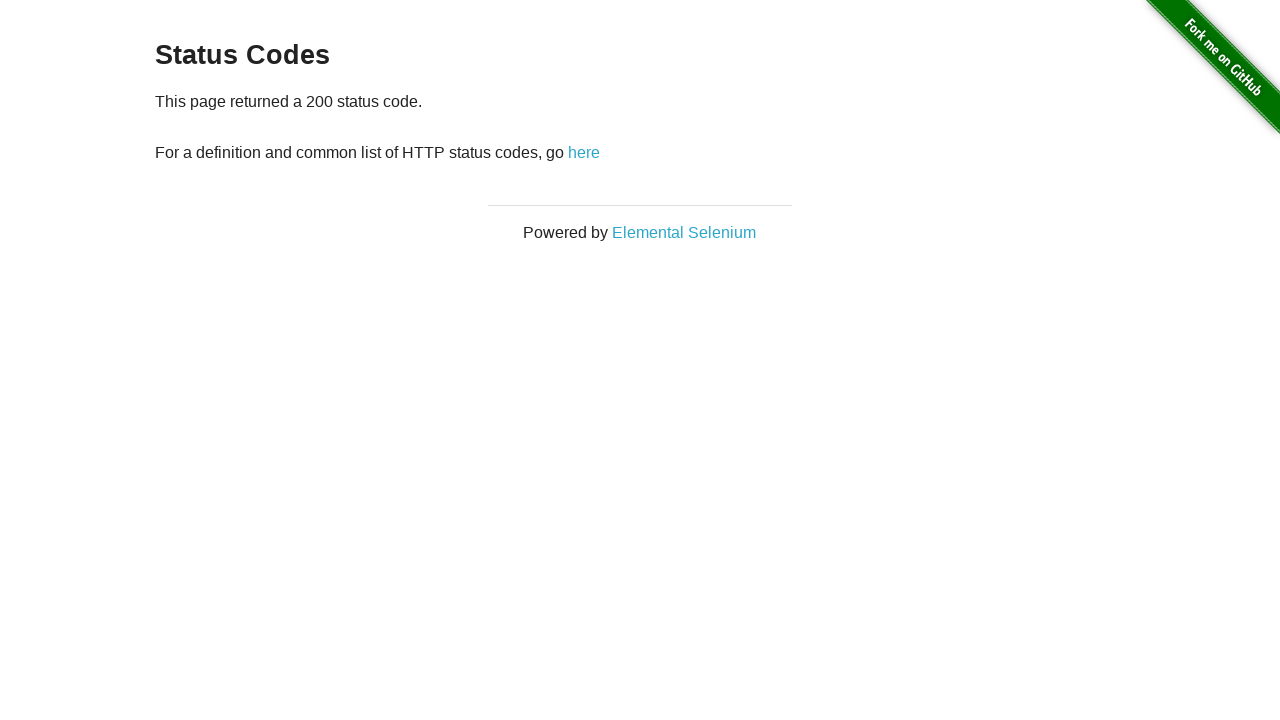

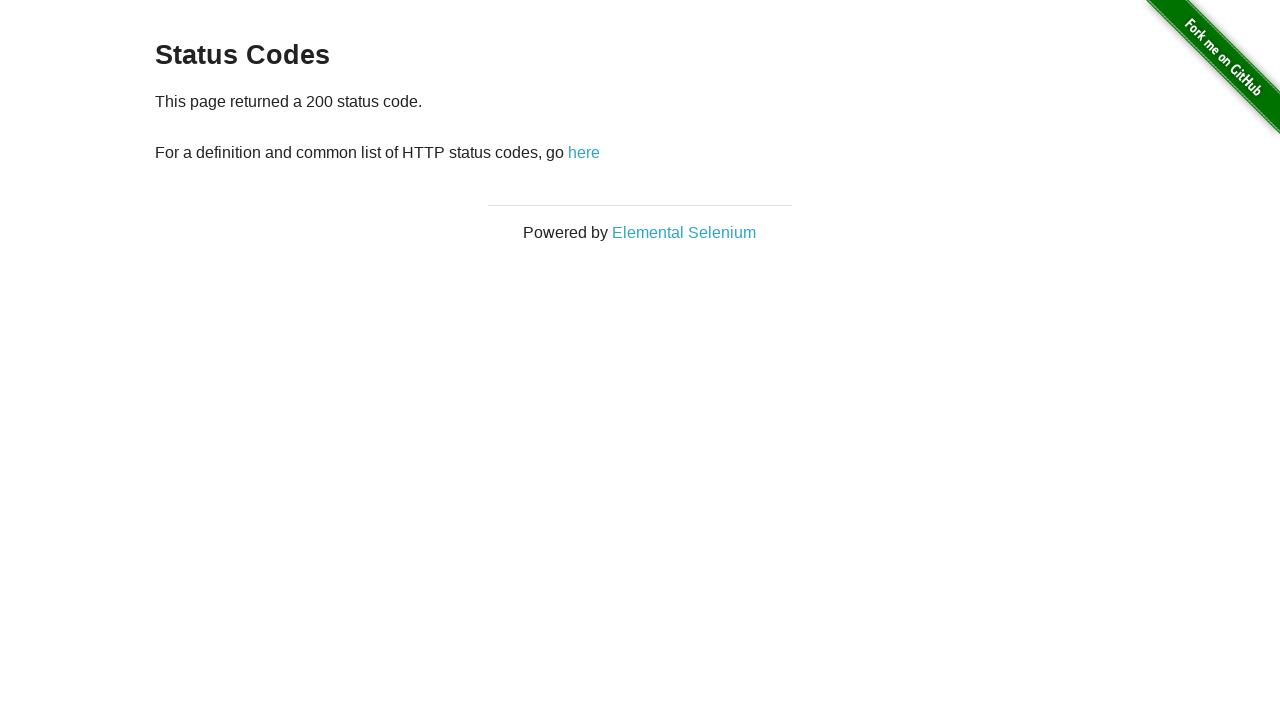